Clicks on letter B link and verifies languages starting with 'B' are displayed

Starting URL: https://www.99-bottles-of-beer.net/abc.html

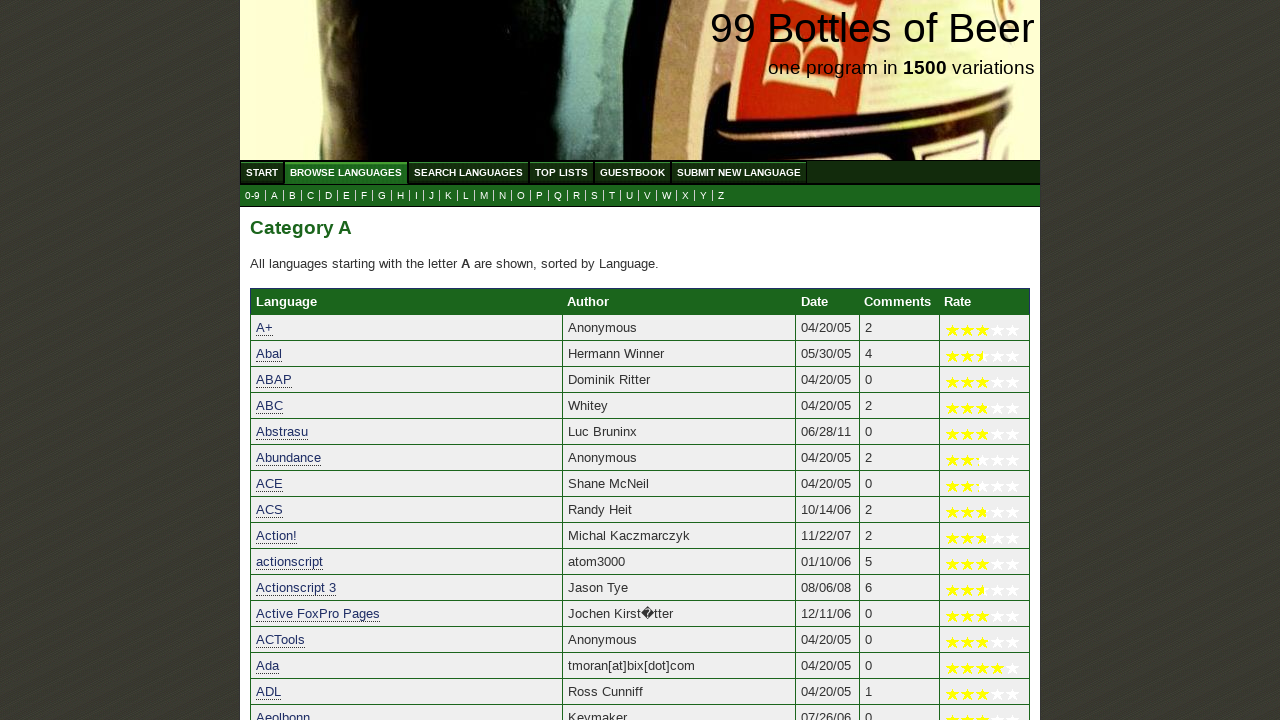

Clicked on letter B link at (292, 196) on a[href='b.html']
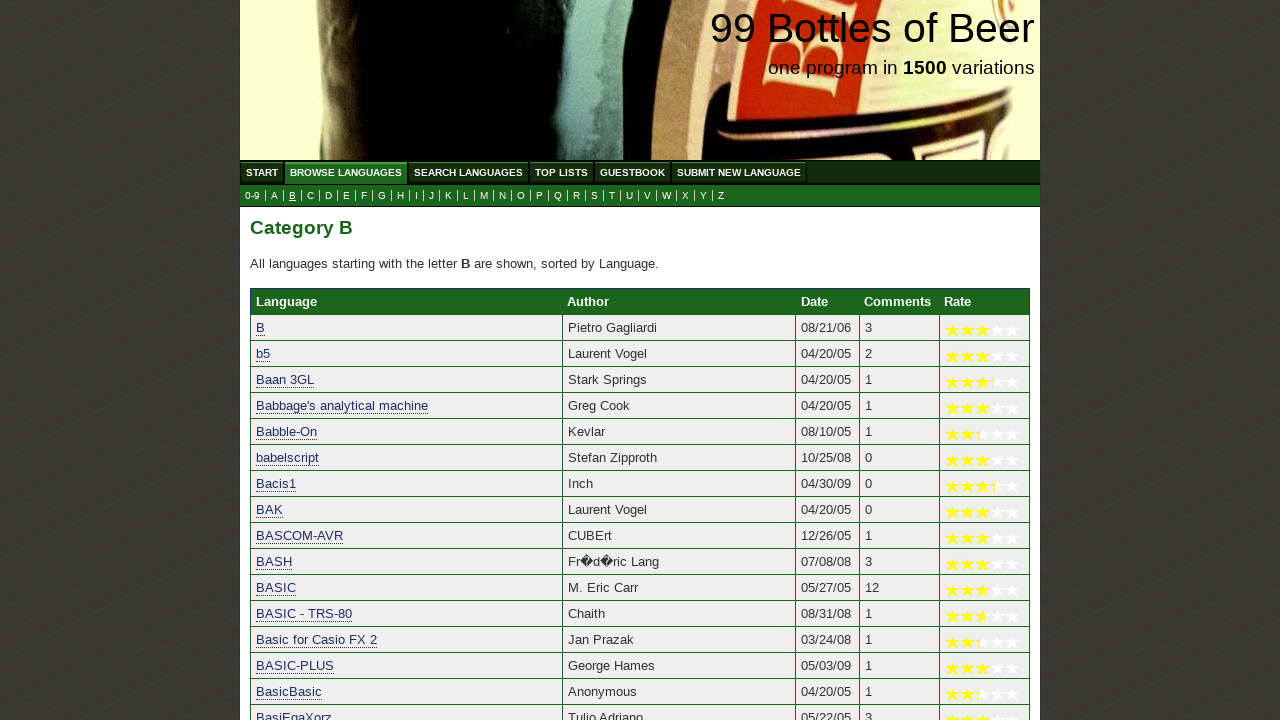

Languages starting with B loaded successfully
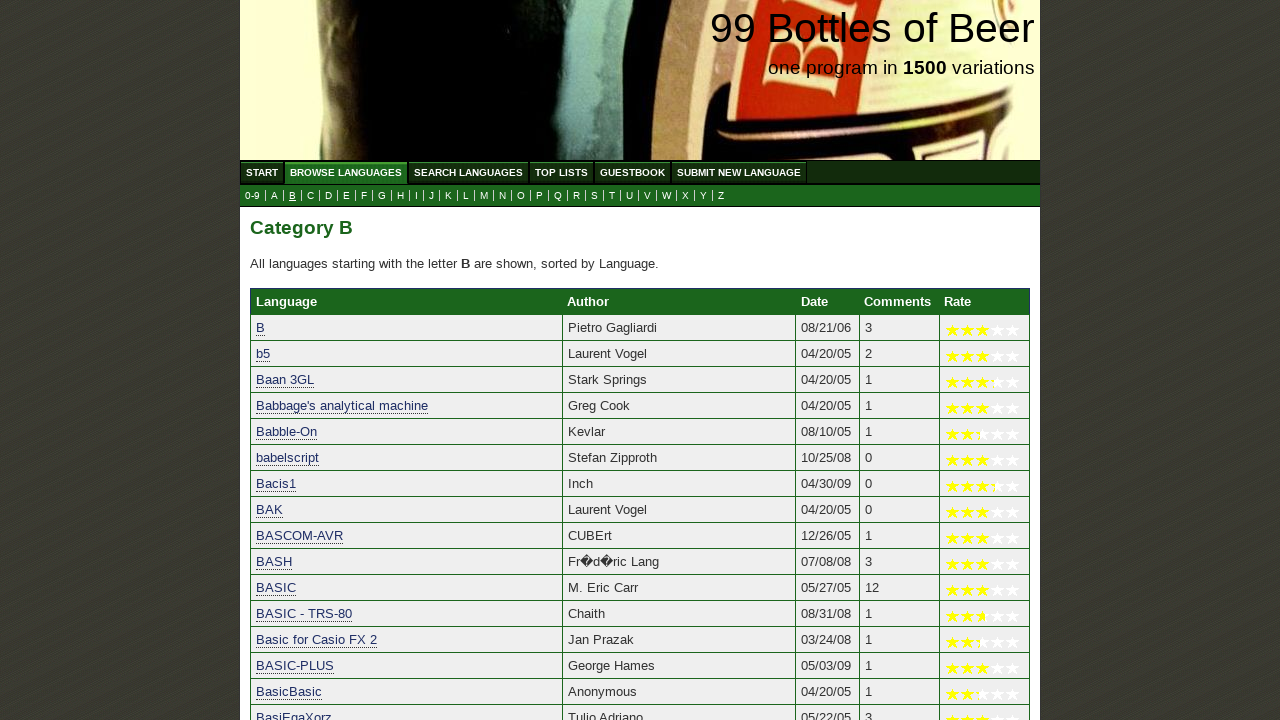

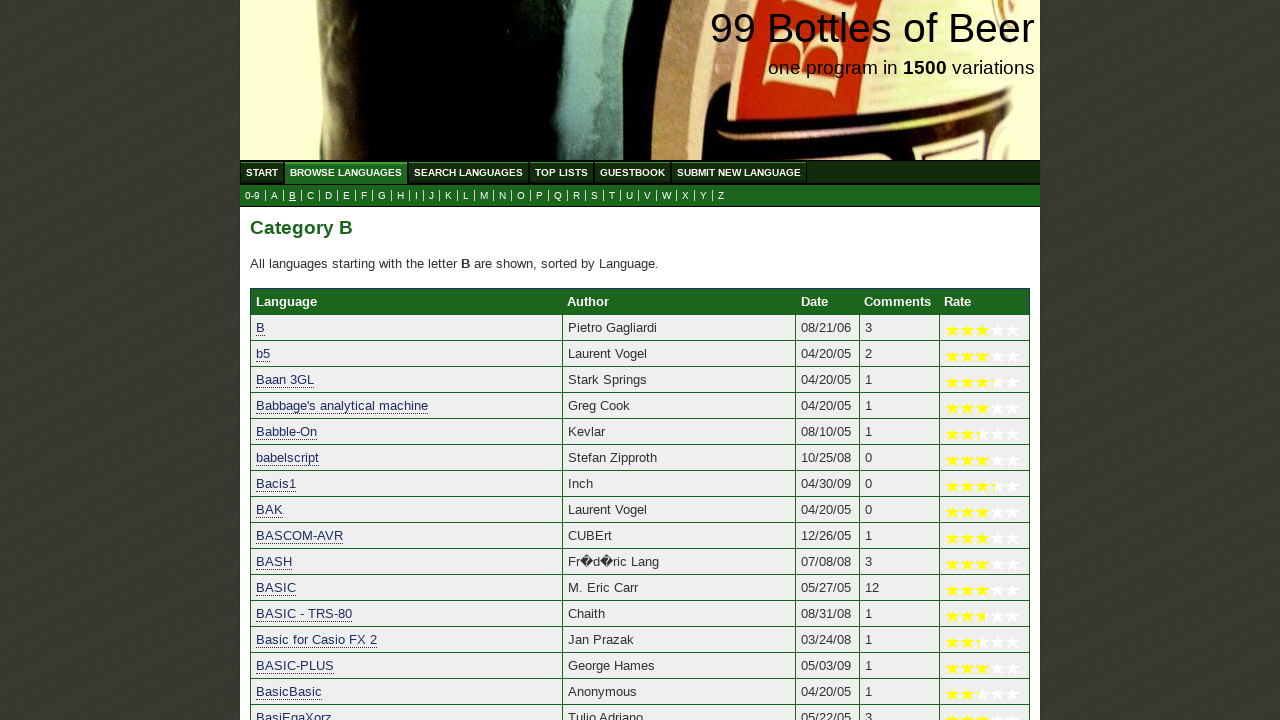